Opens a blog post page, verifies the title element exists, then opens a new tab to navigate to a second blog post and verifies its title element exists as well.

Starting URL: https://heodolf.tistory.com/101

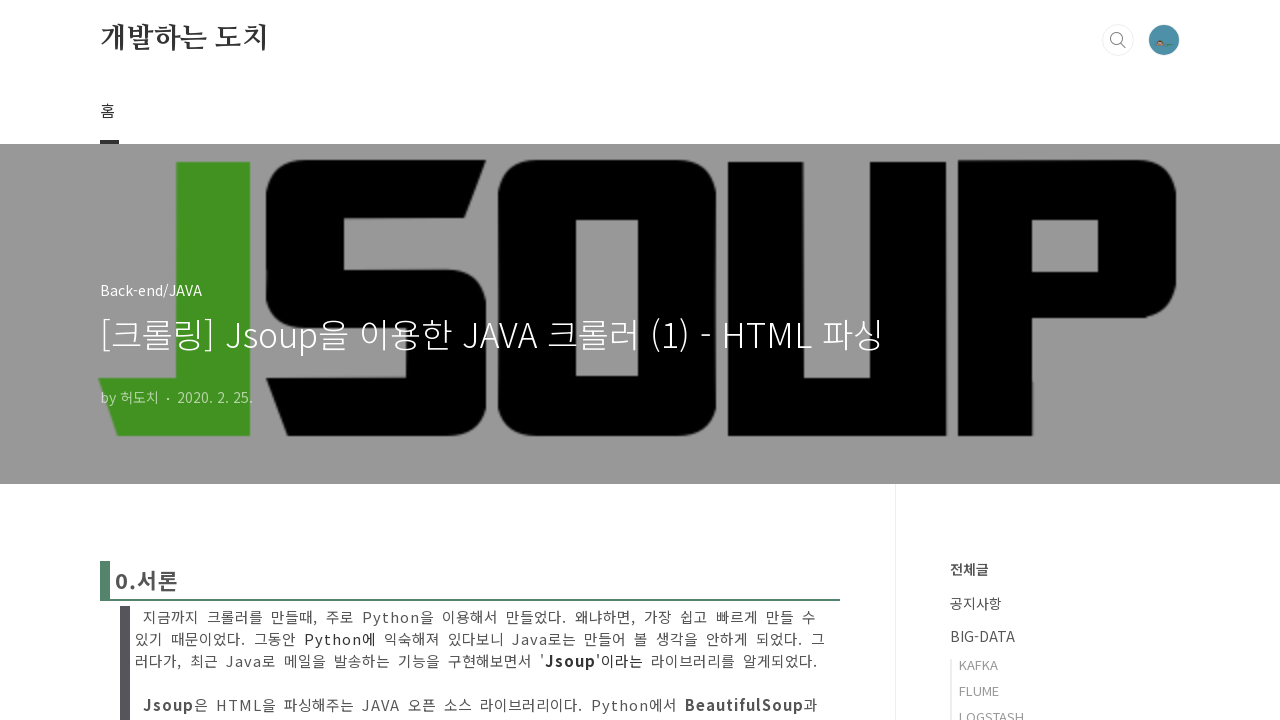

Waited for and verified title element exists on first blog post page
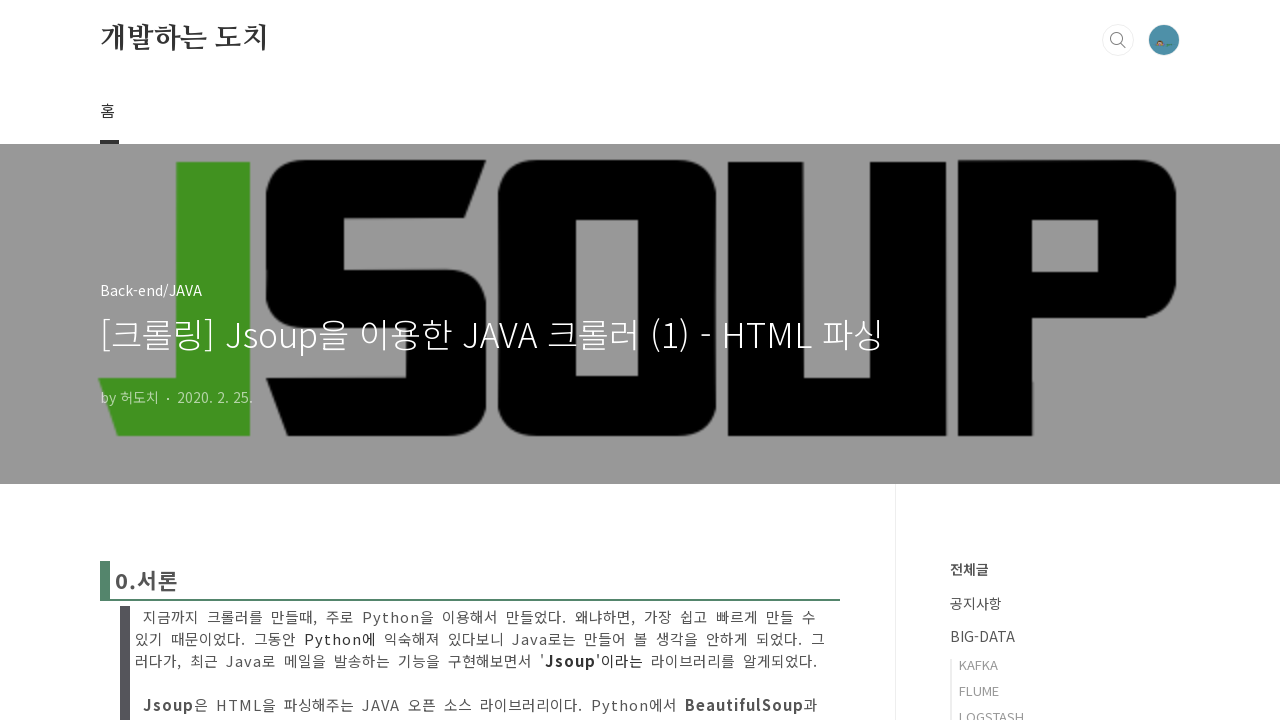

Opened a new tab for second blog post
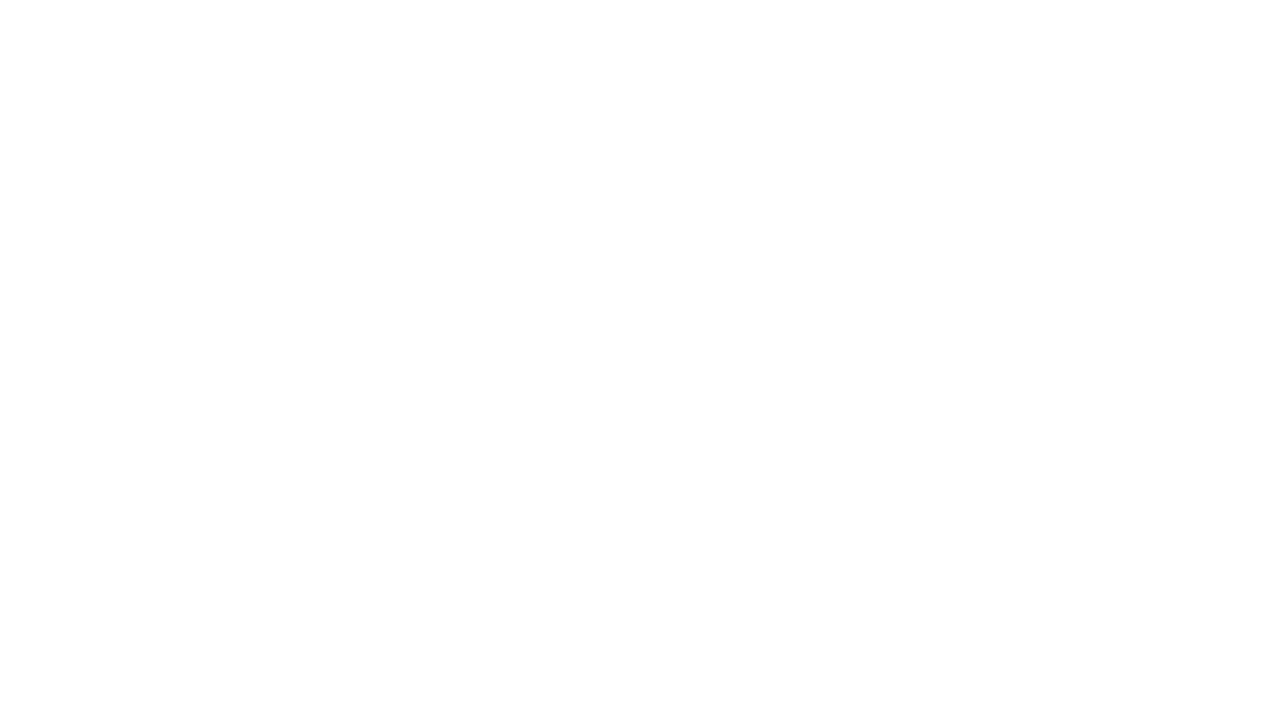

Navigated to second blog post (https://heodolf.tistory.com/102)
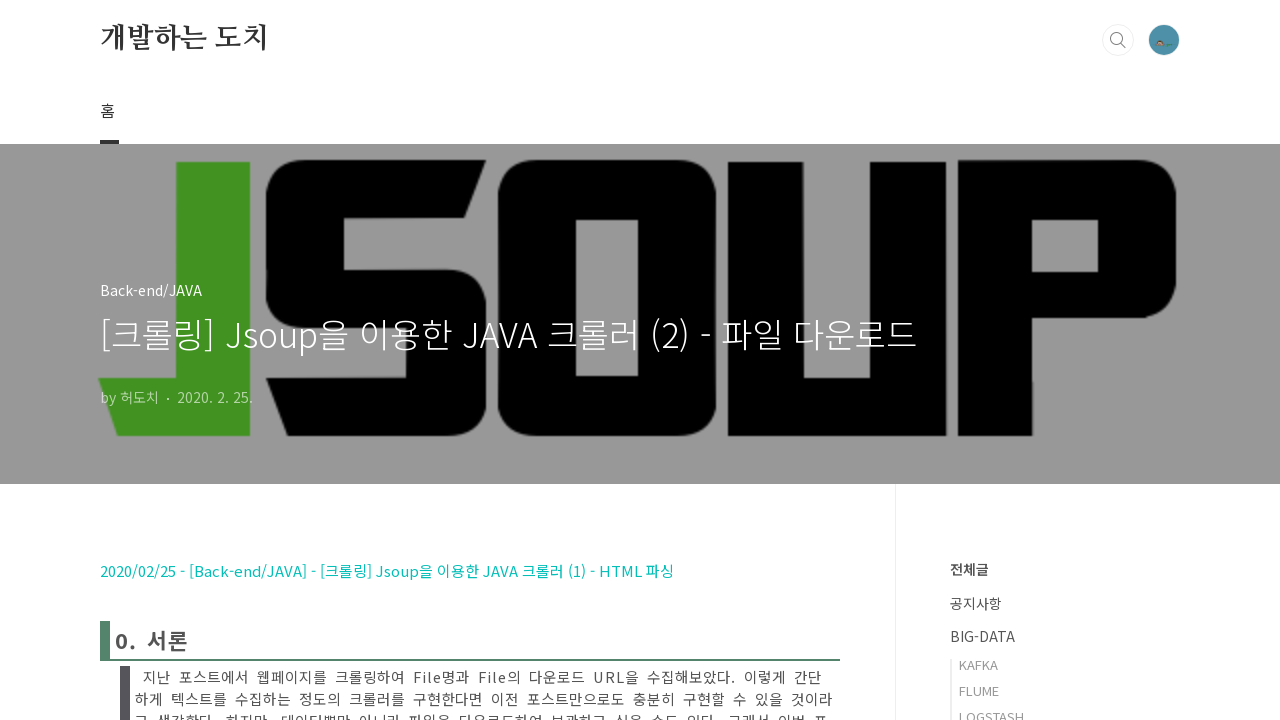

Waited for and verified title element exists on second blog post page
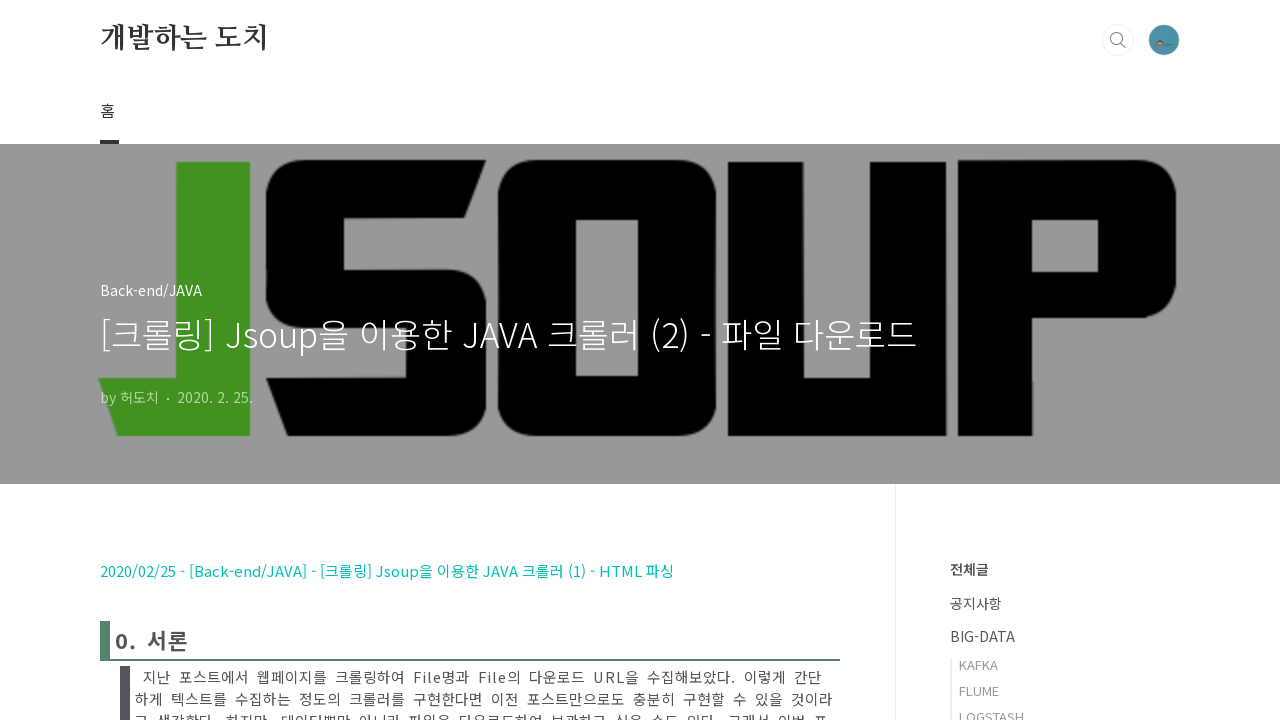

Closed the second tab
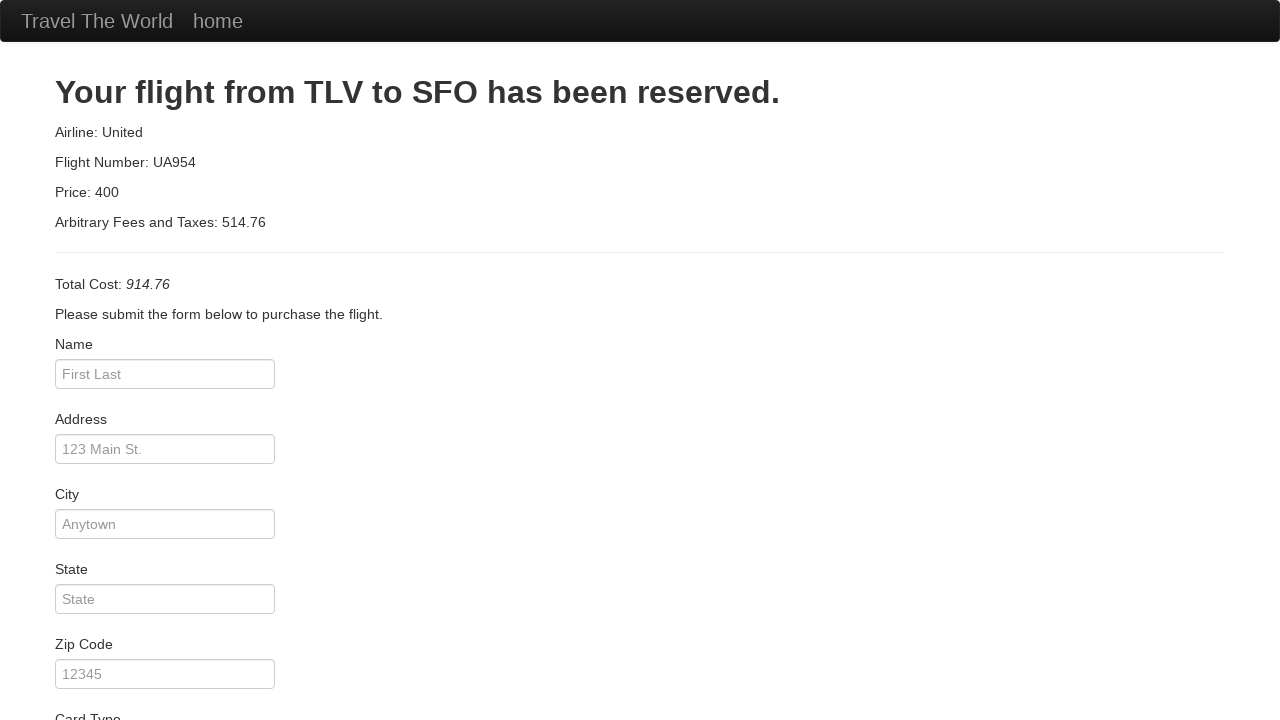

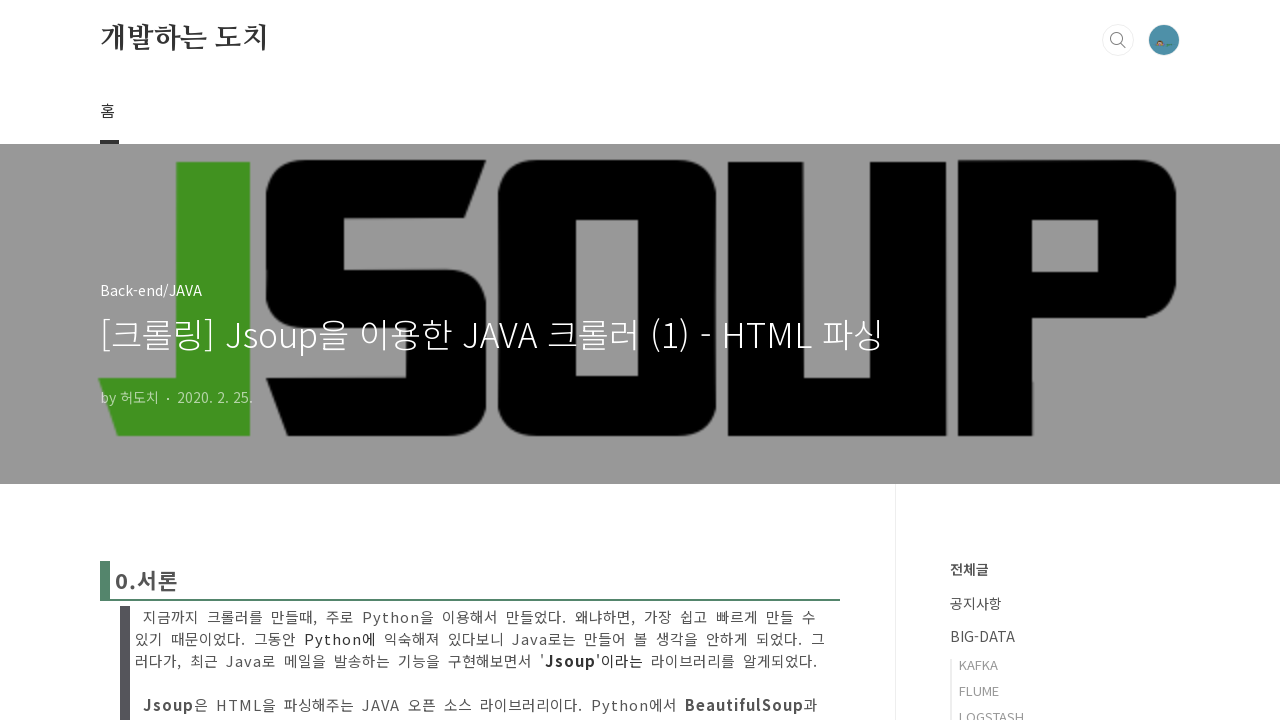